Tests clicking a button with a dynamic ID multiple times to verify the button can be located by CSS class selector regardless of changing IDs

Starting URL: http://uitestingplayground.com/dynamicid

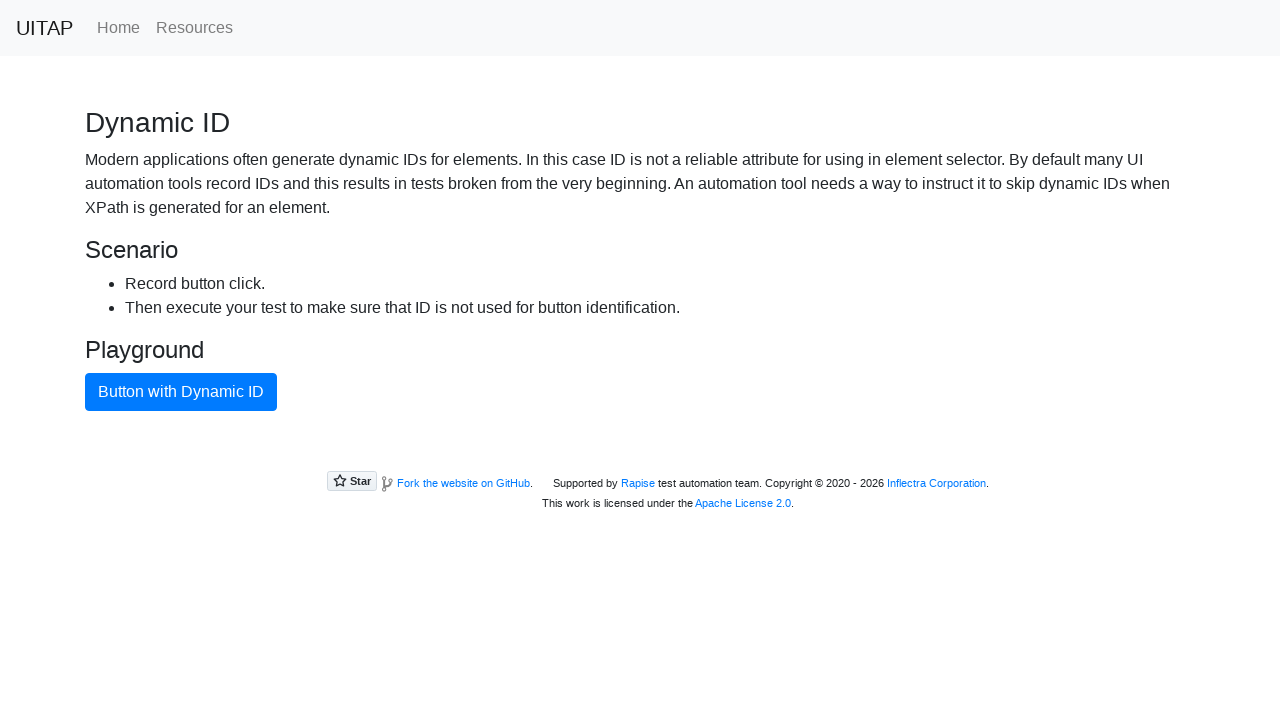

Clicked button with dynamic ID using CSS class selector at (181, 392) on button.btn.btn-primary
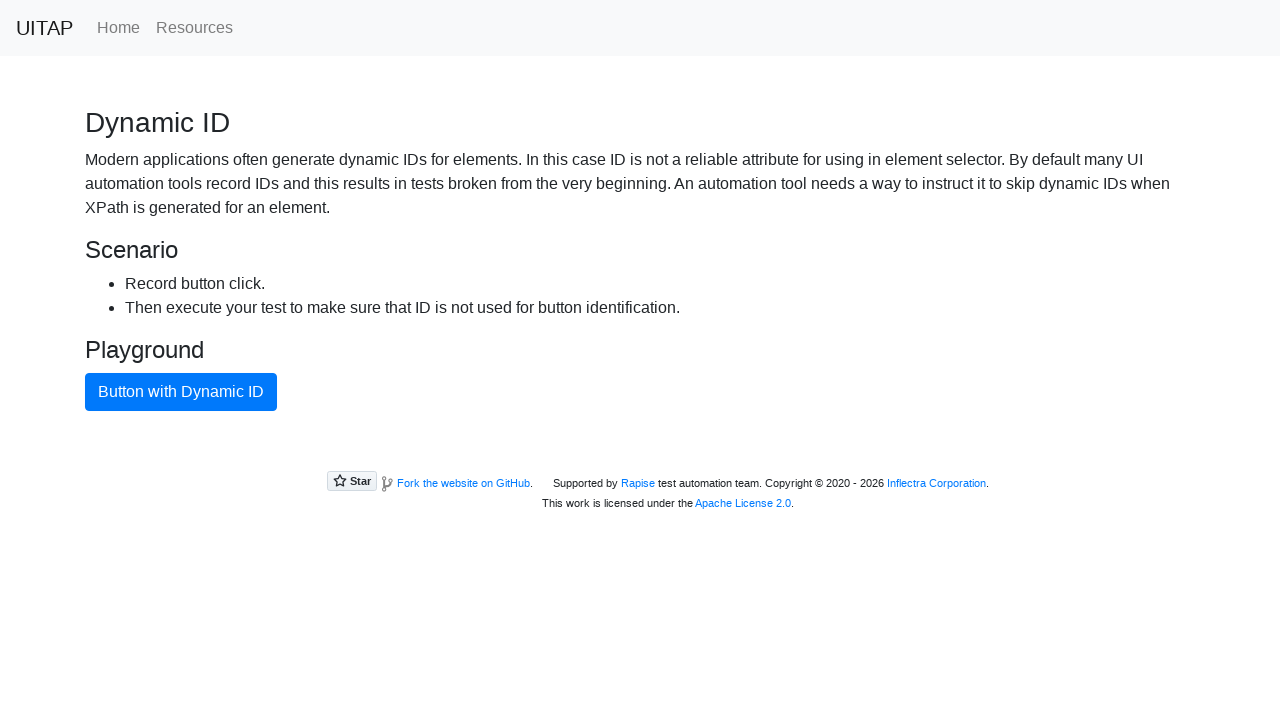

Waited 1 second between iterations
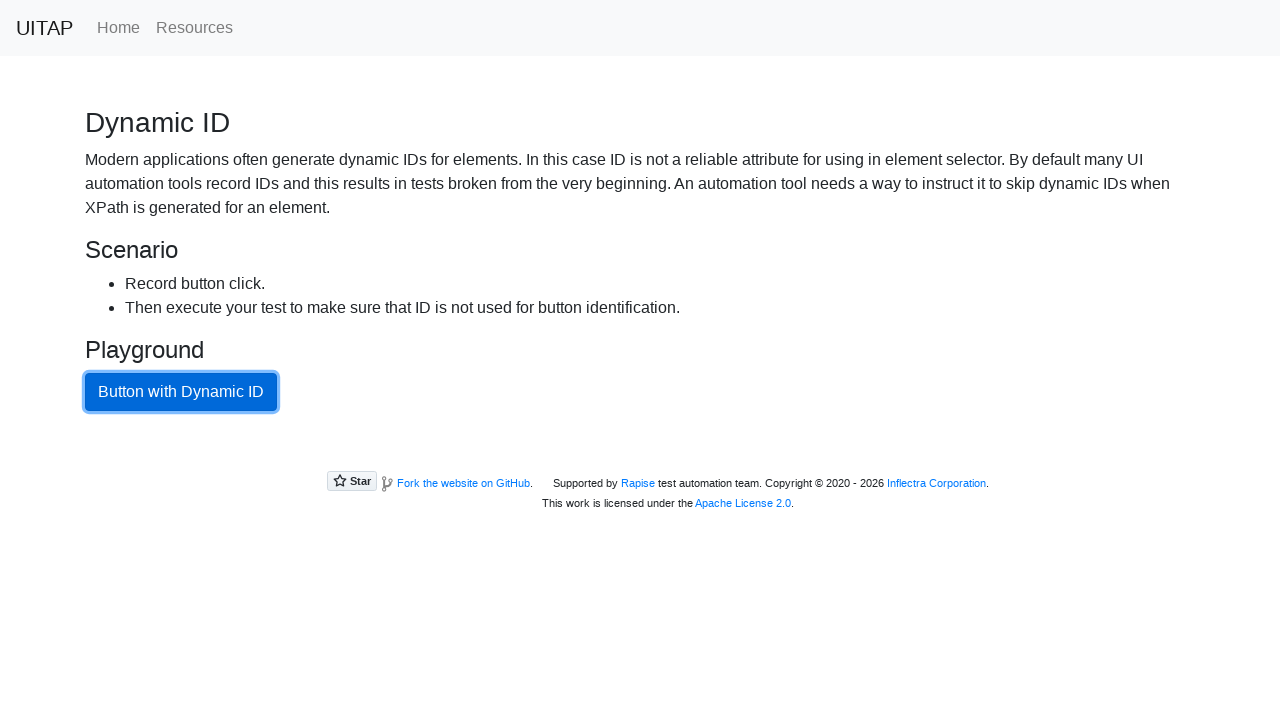

Navigated to dynamic ID page
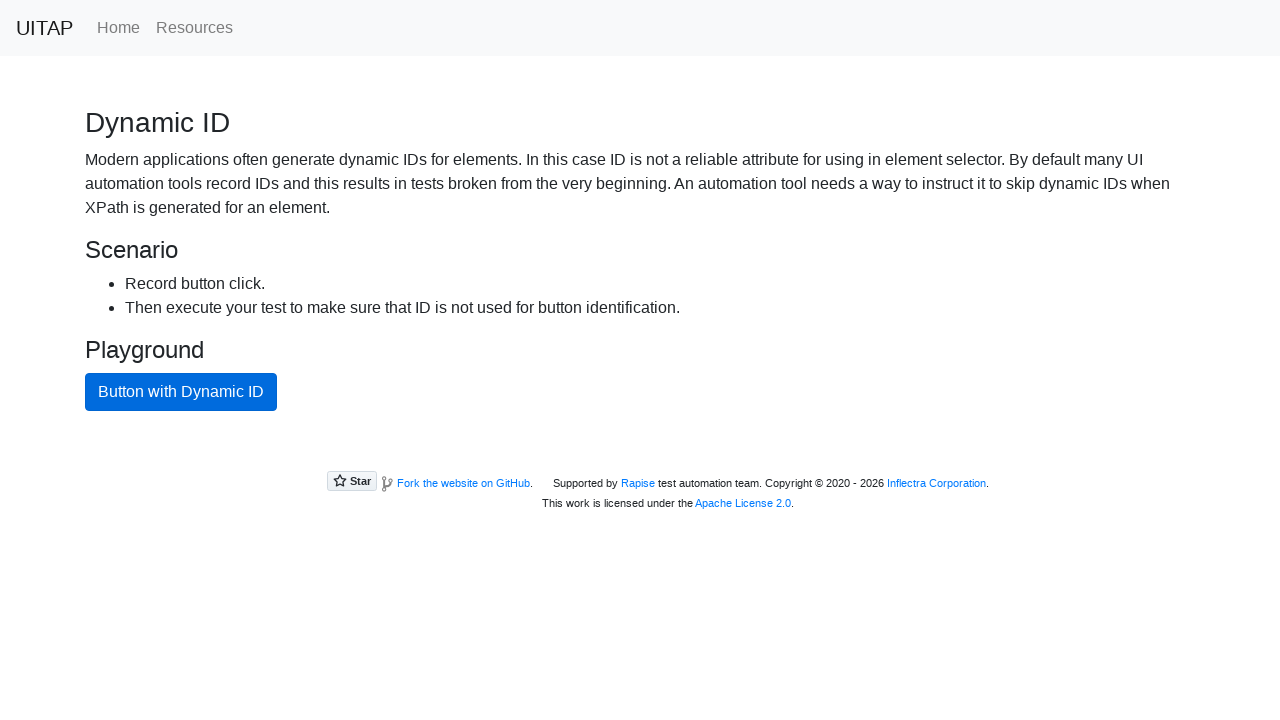

Clicked button with dynamic ID using CSS class selector at (181, 392) on button.btn.btn-primary
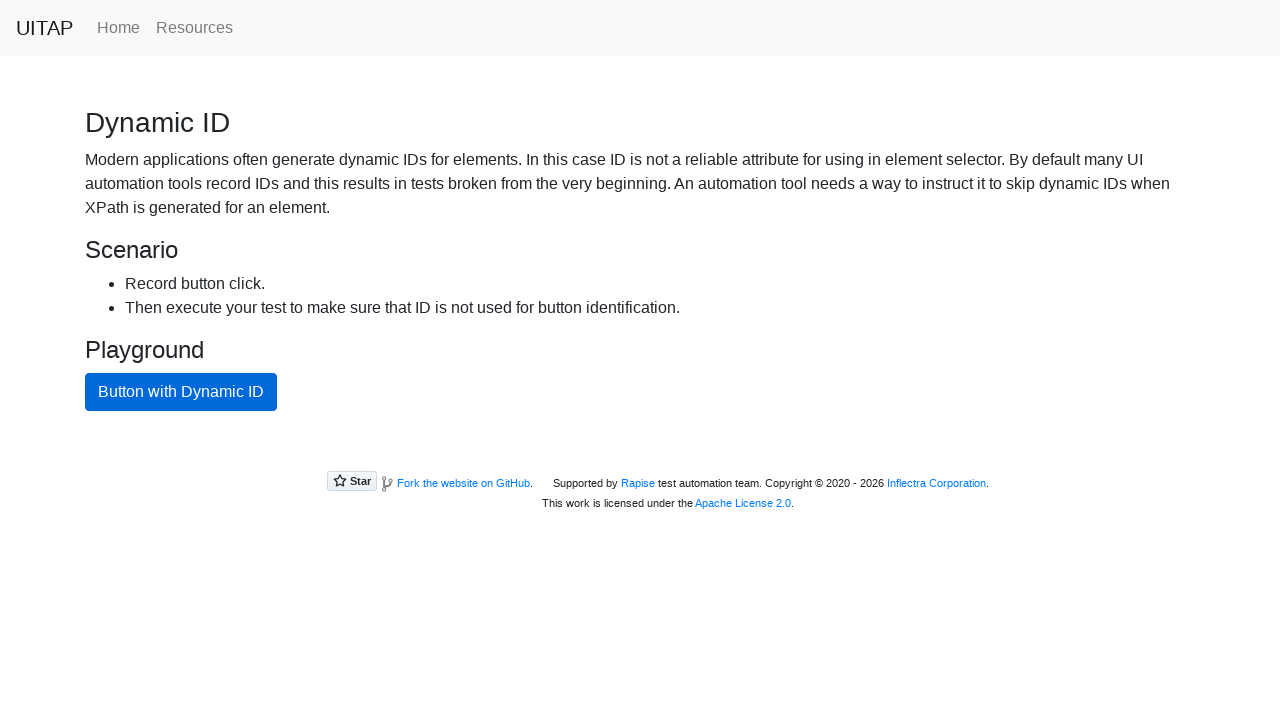

Waited 1 second between iterations
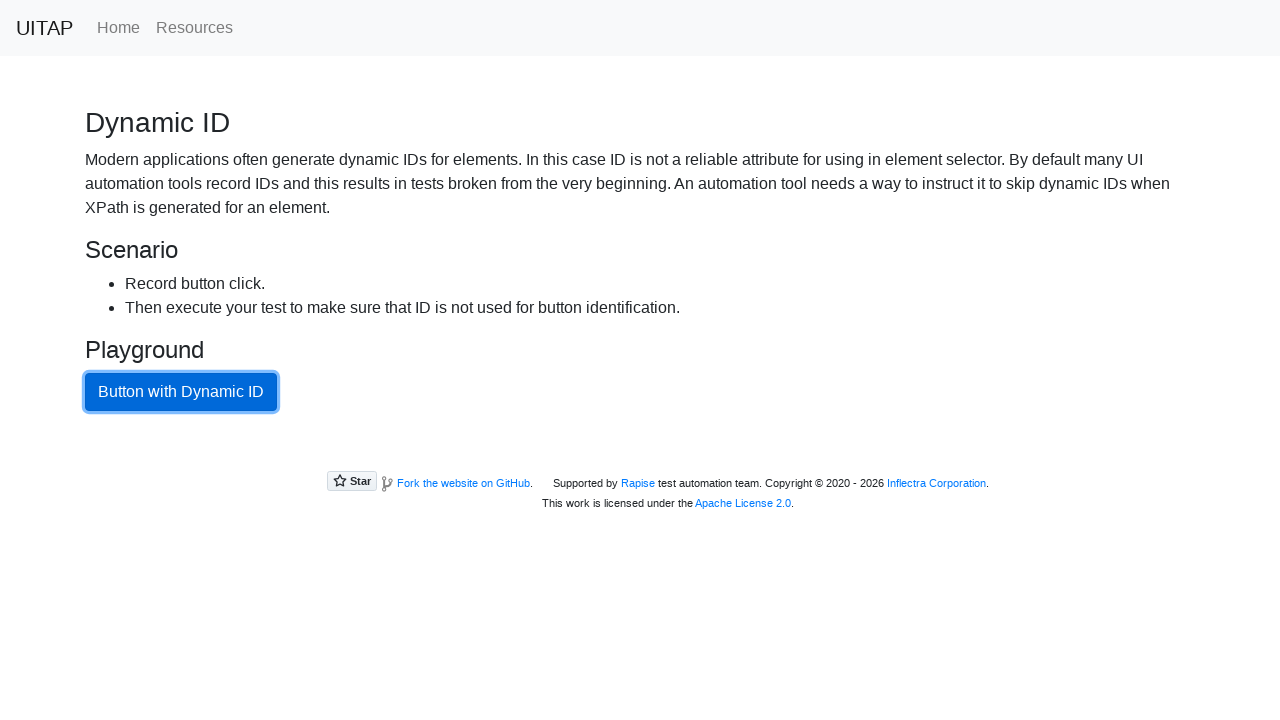

Navigated to dynamic ID page
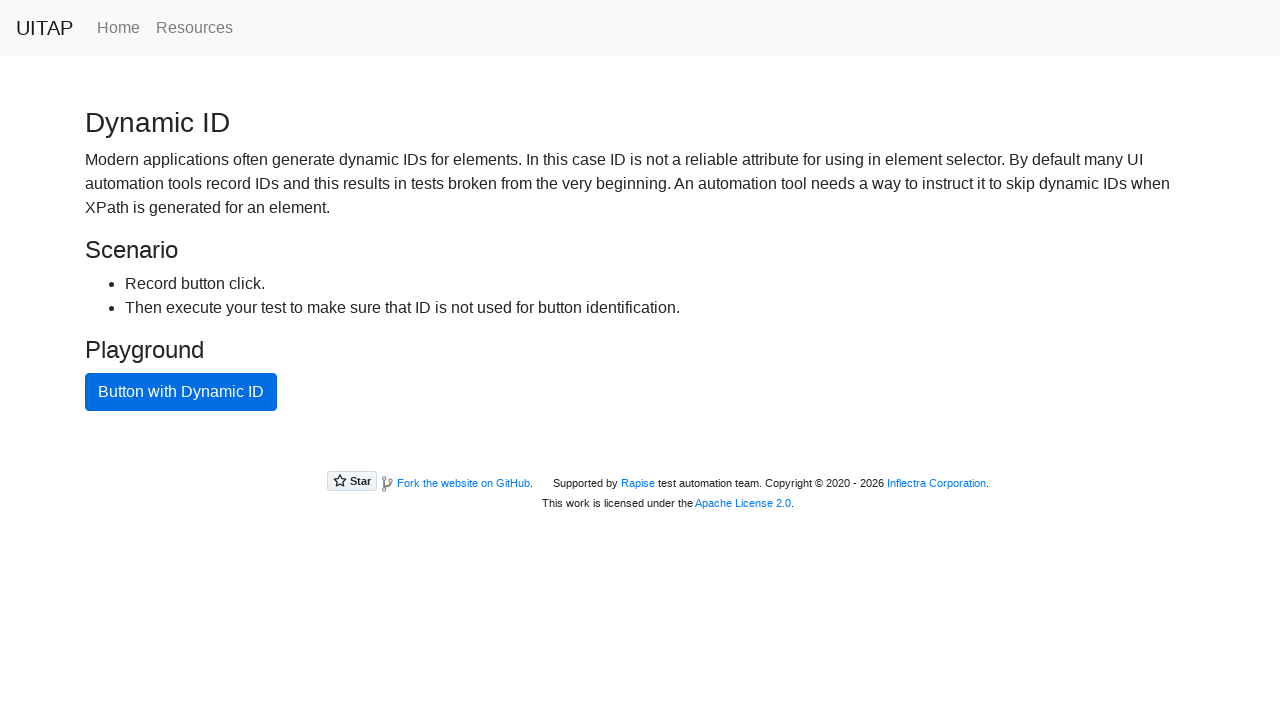

Clicked button with dynamic ID using CSS class selector at (181, 392) on button.btn.btn-primary
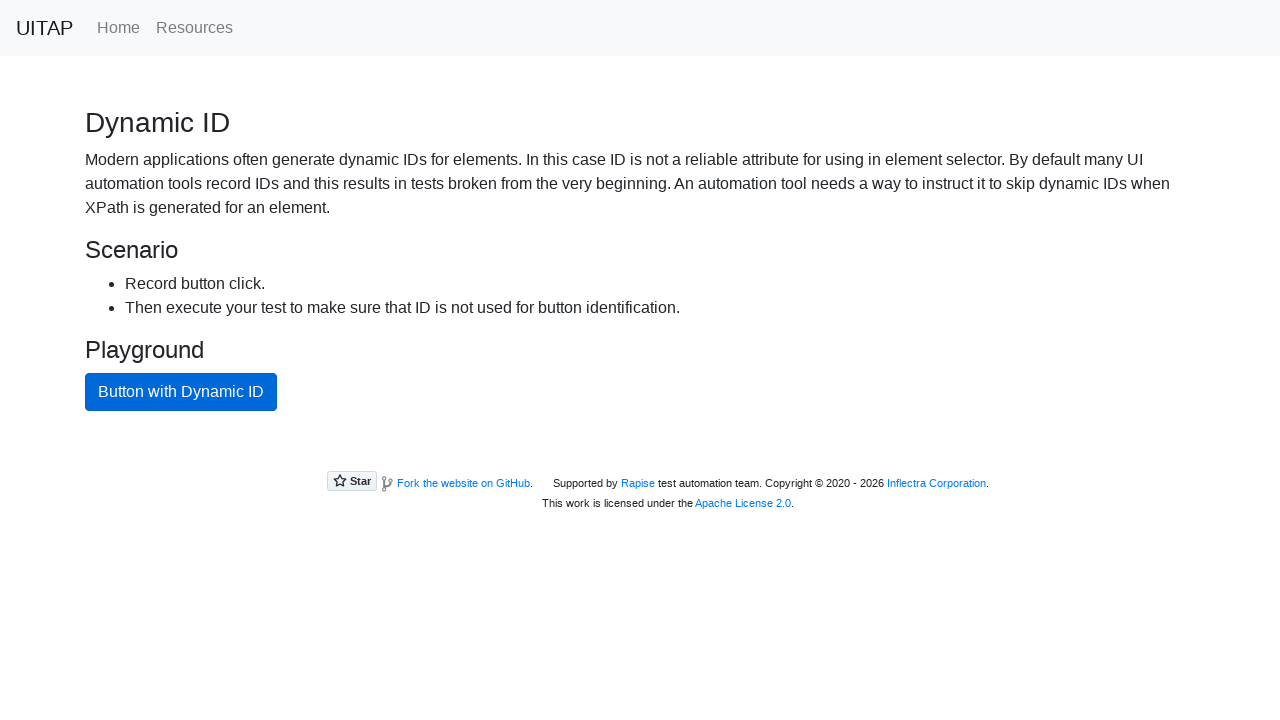

Waited 1 second between iterations
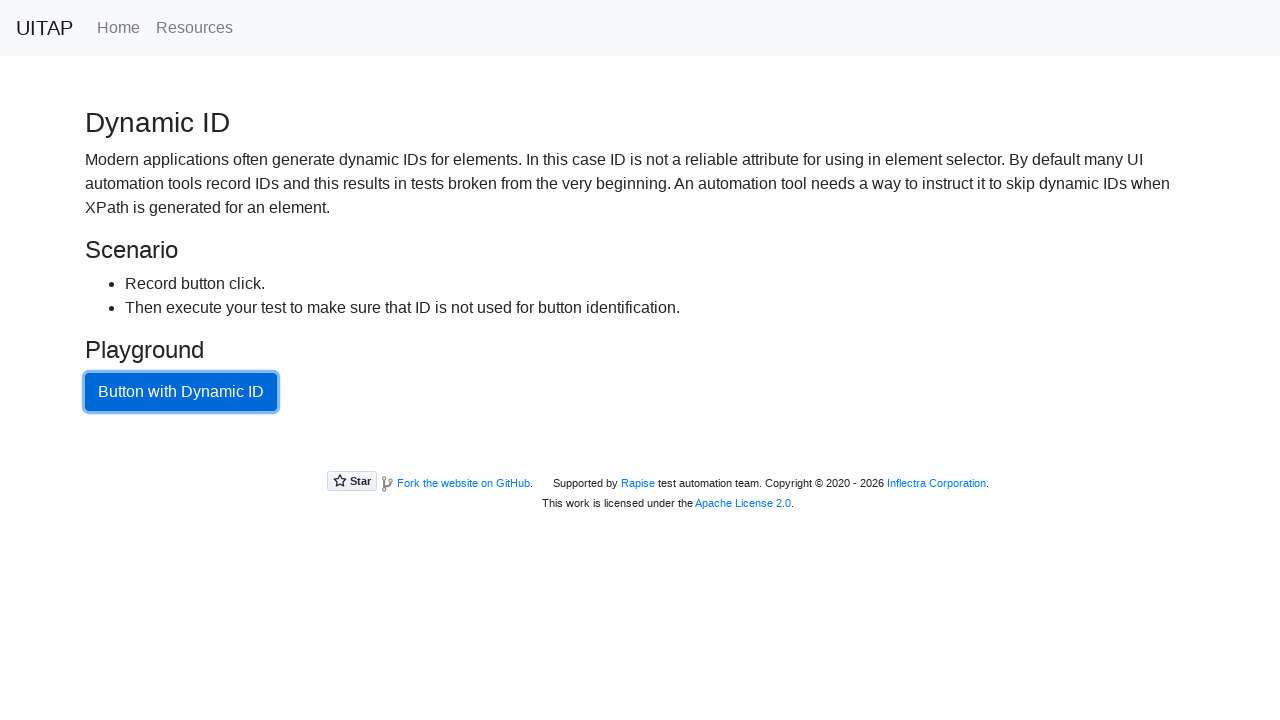

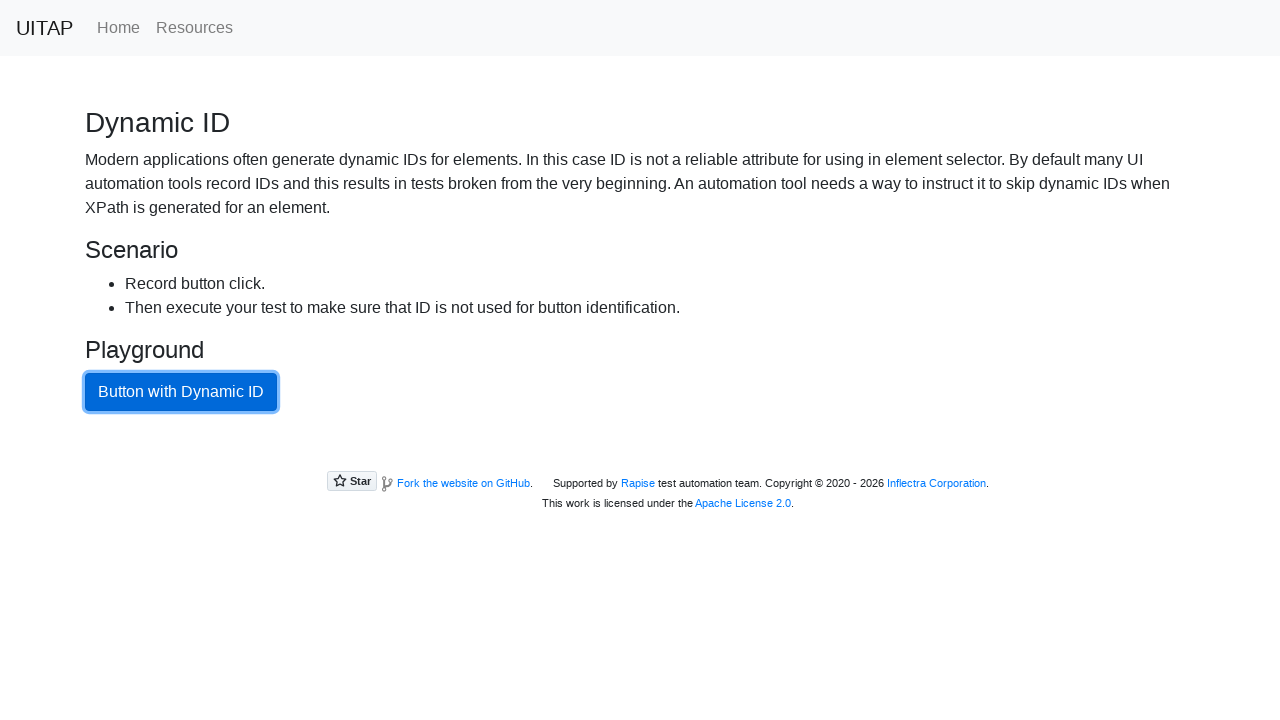